Navigates to the nopCommerce demo site and verifies the page loads by checking title, URL and page source

Starting URL: https://demo.nopcommerce.com/

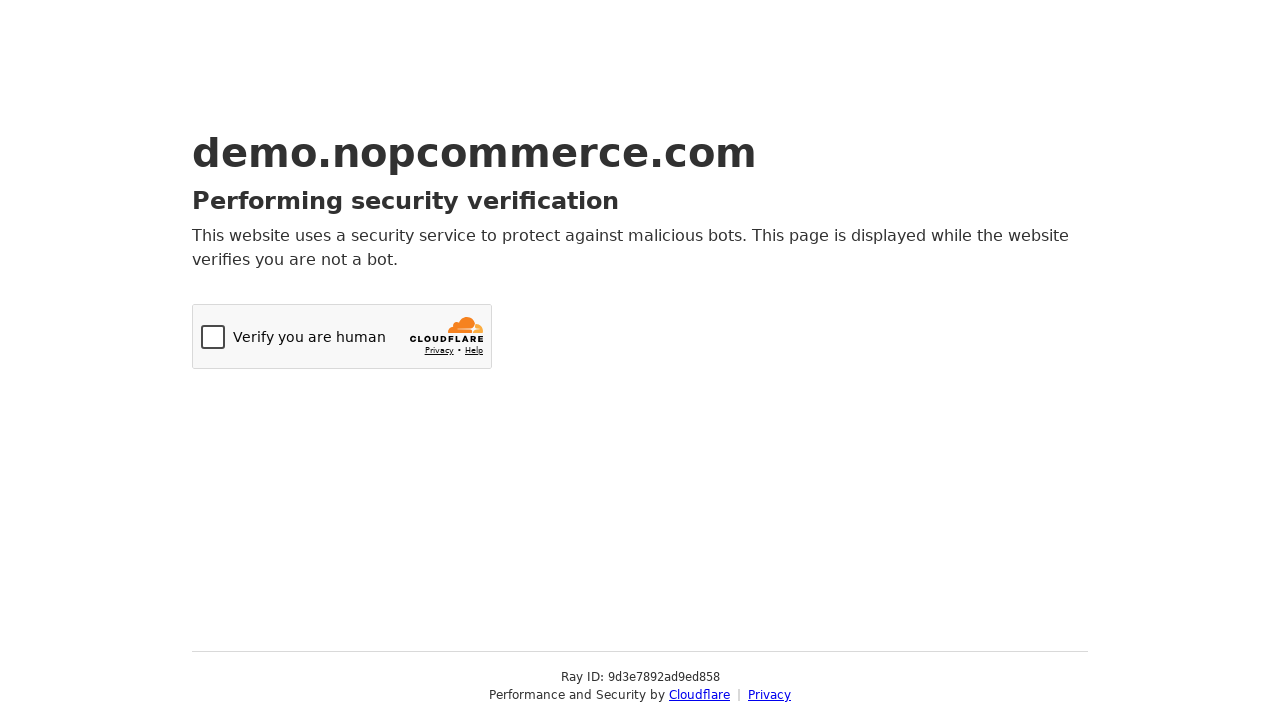

Initial page load screenshot of nopCommerce demo site
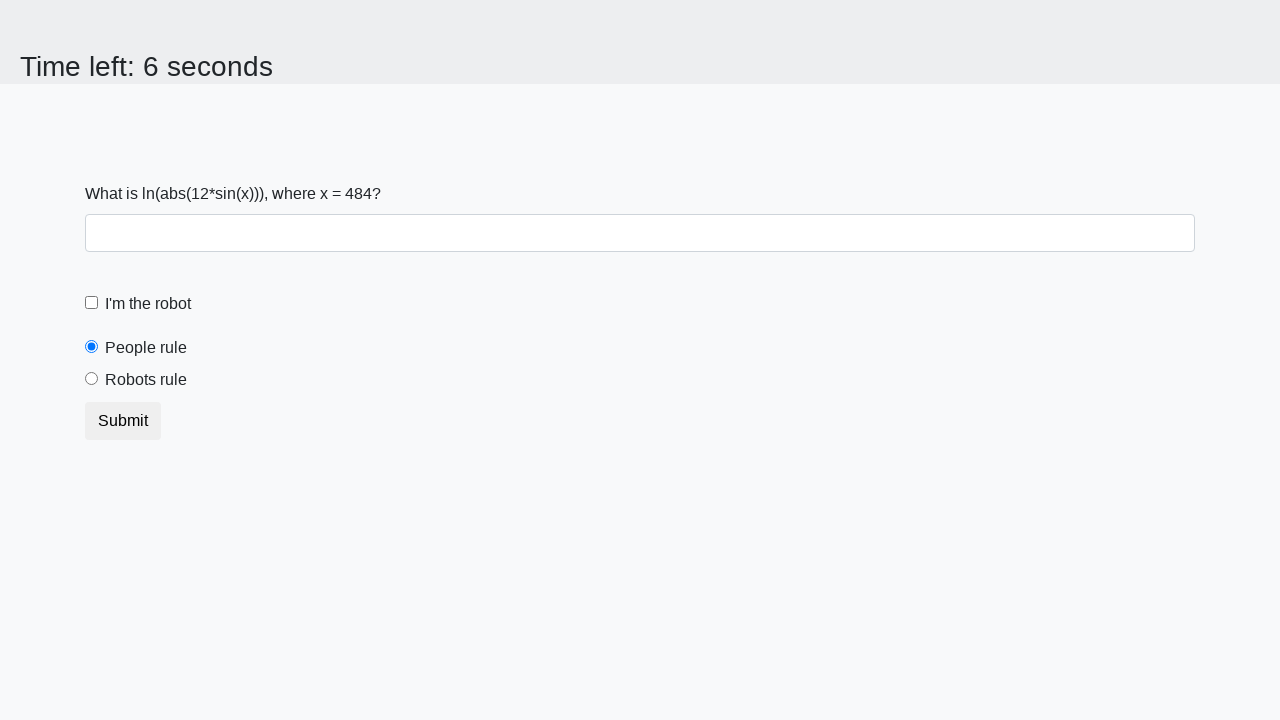

Retrieved page title: Just a moment...
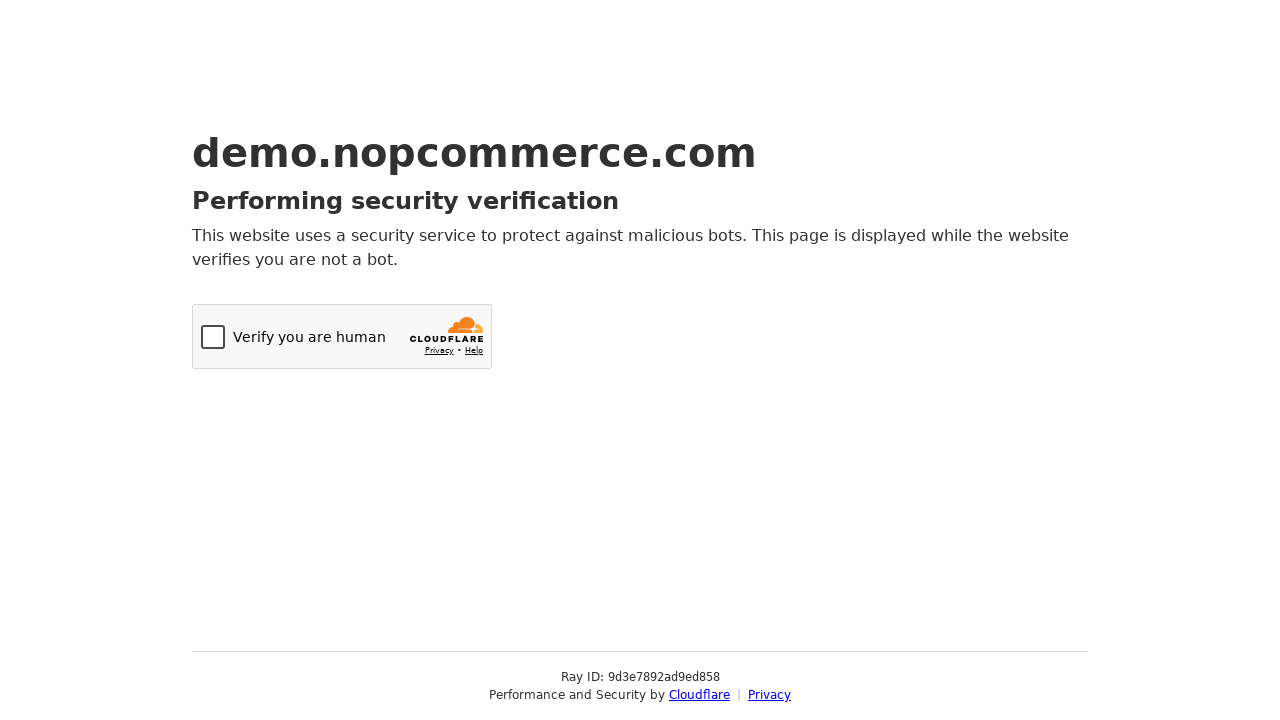

Retrieved current URL: https://demo.nopcommerce.com/
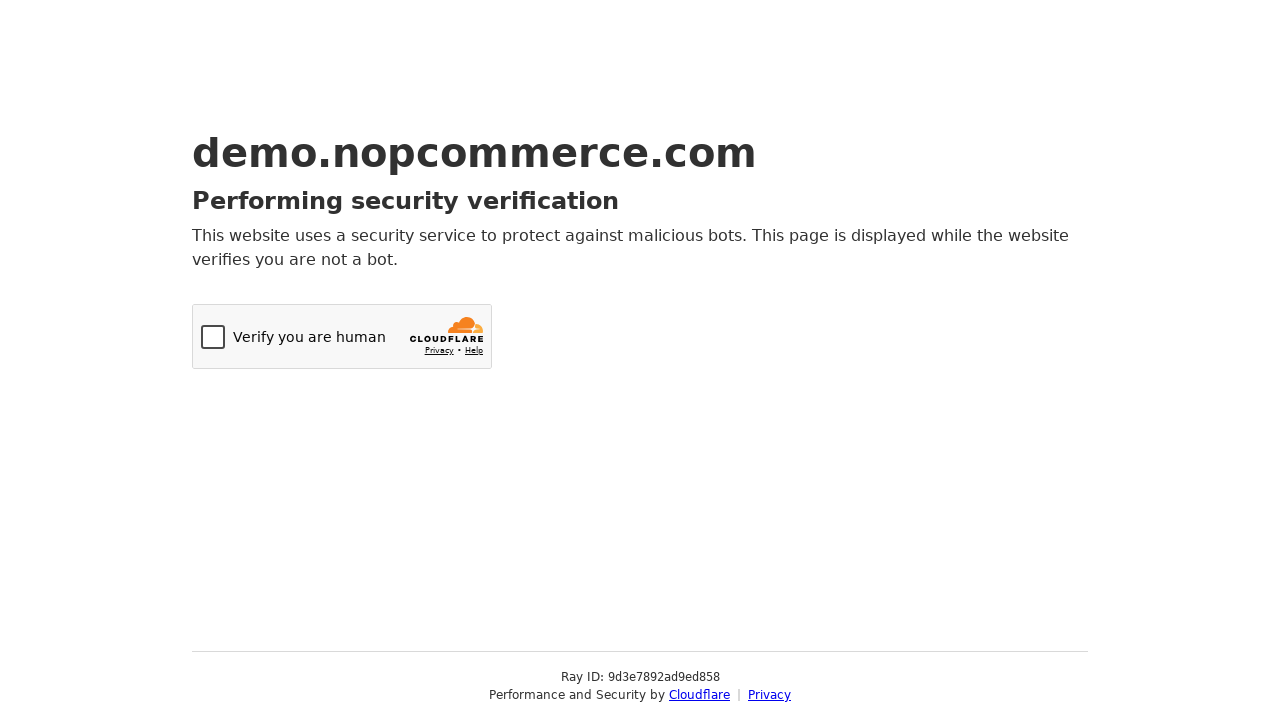

Retrieved page source content
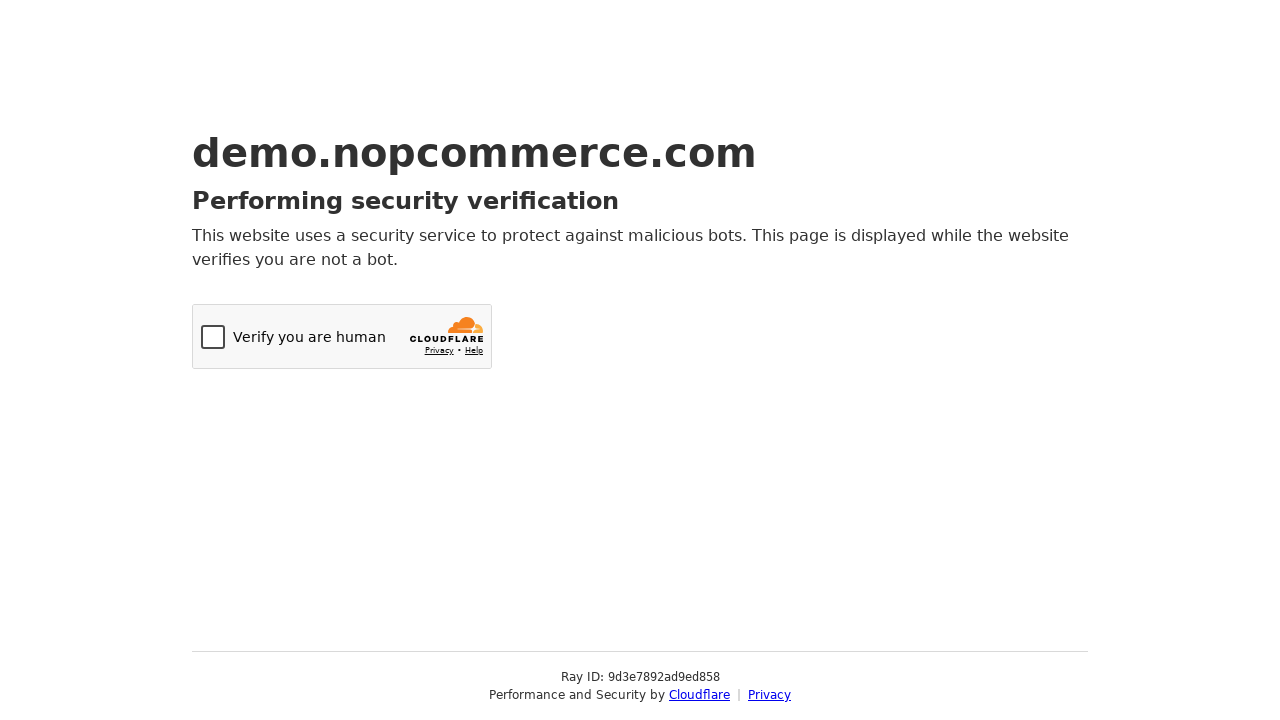

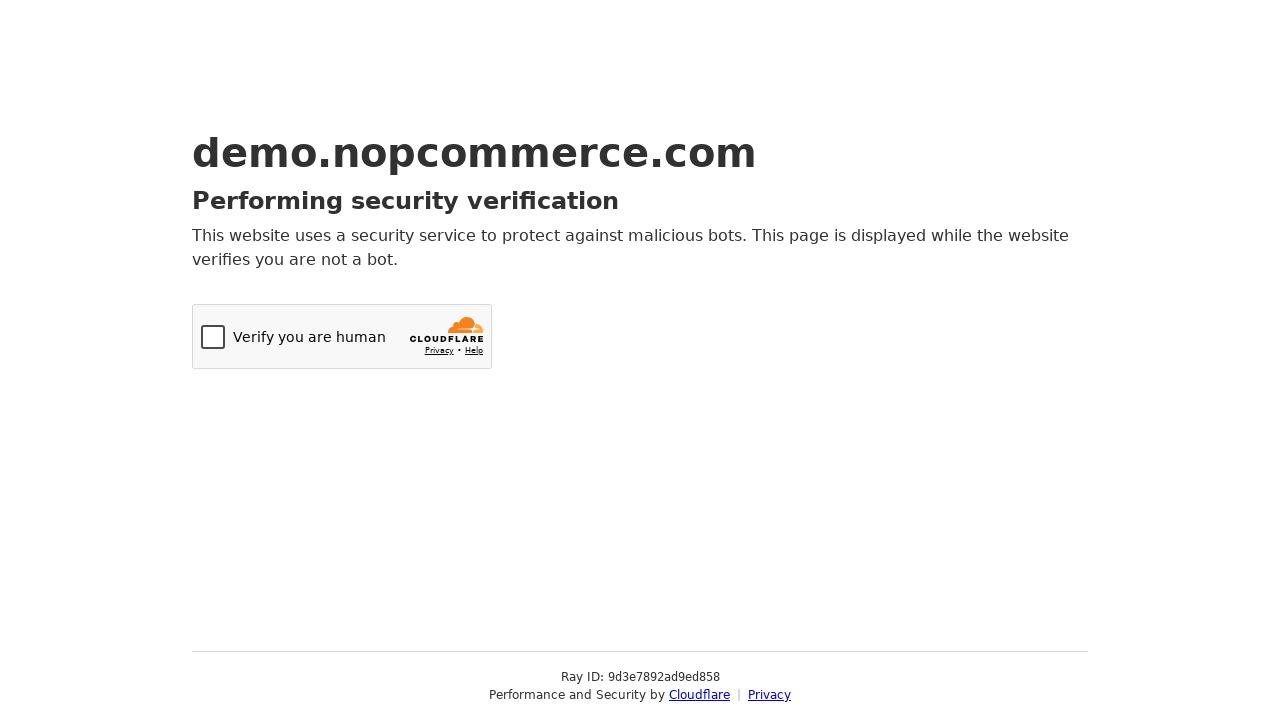